Edits all existing tasks in the todo list by double-clicking each and changing the text.

Starting URL: https://example.cypress.io/todo#/

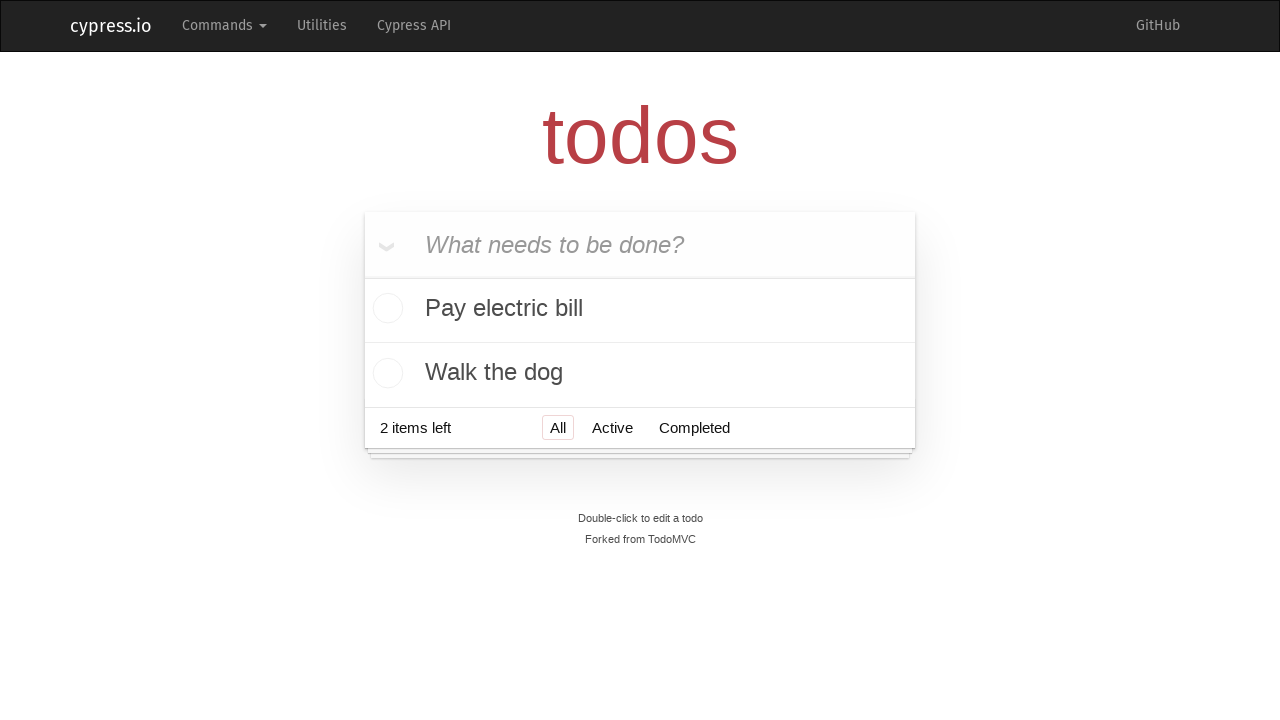

Waited for todo list tasks to load
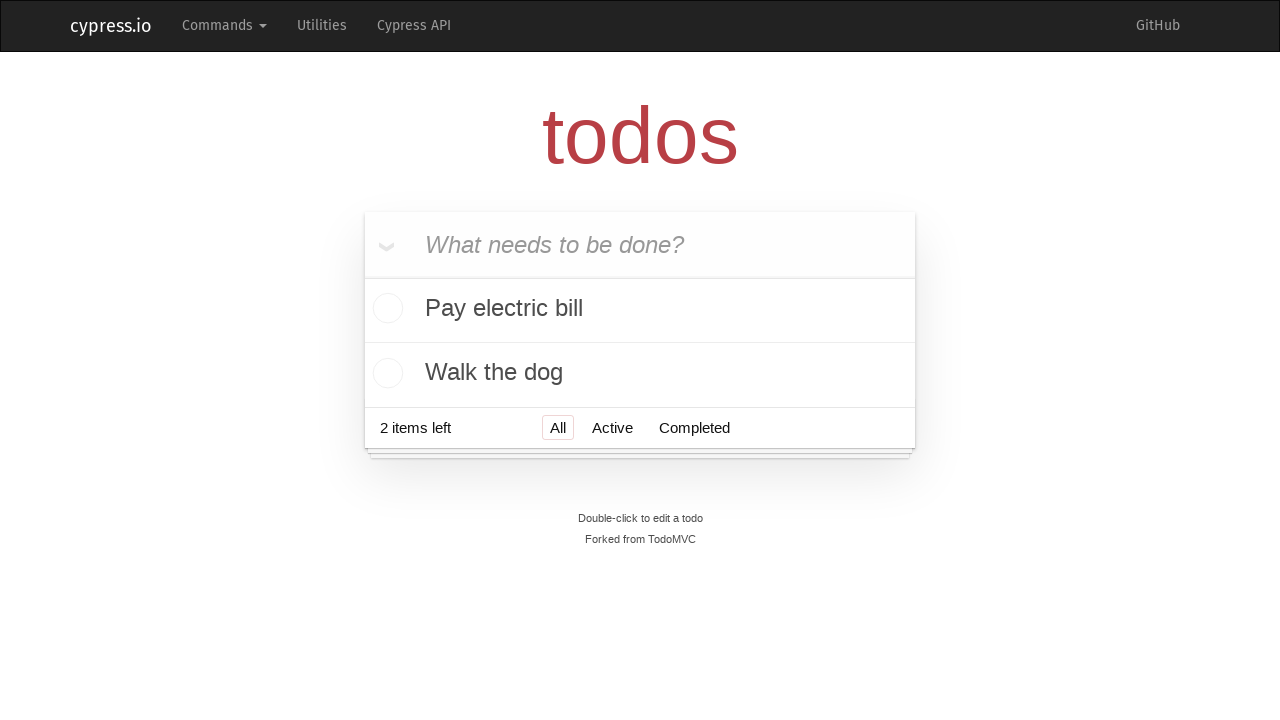

Retrieved all 2 tasks from the list
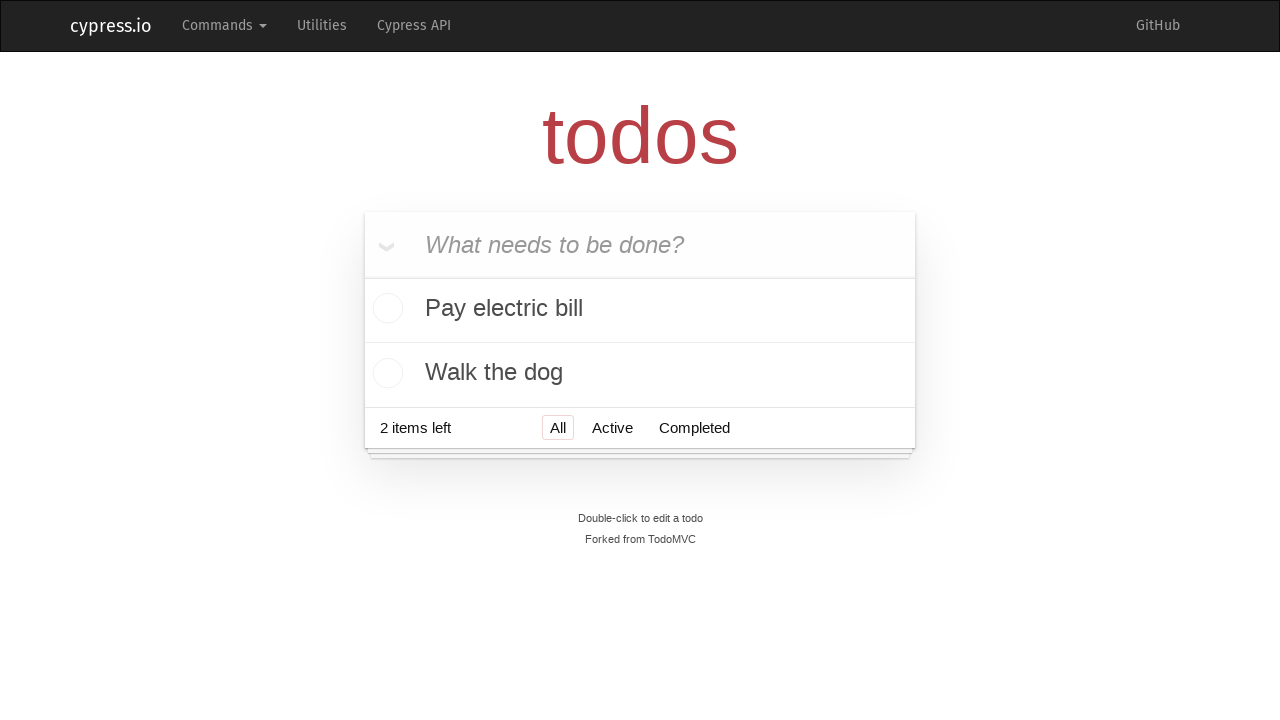

Double-clicked task 1 to enable edit mode at (640, 311) on ul.todo-list li >> nth=0
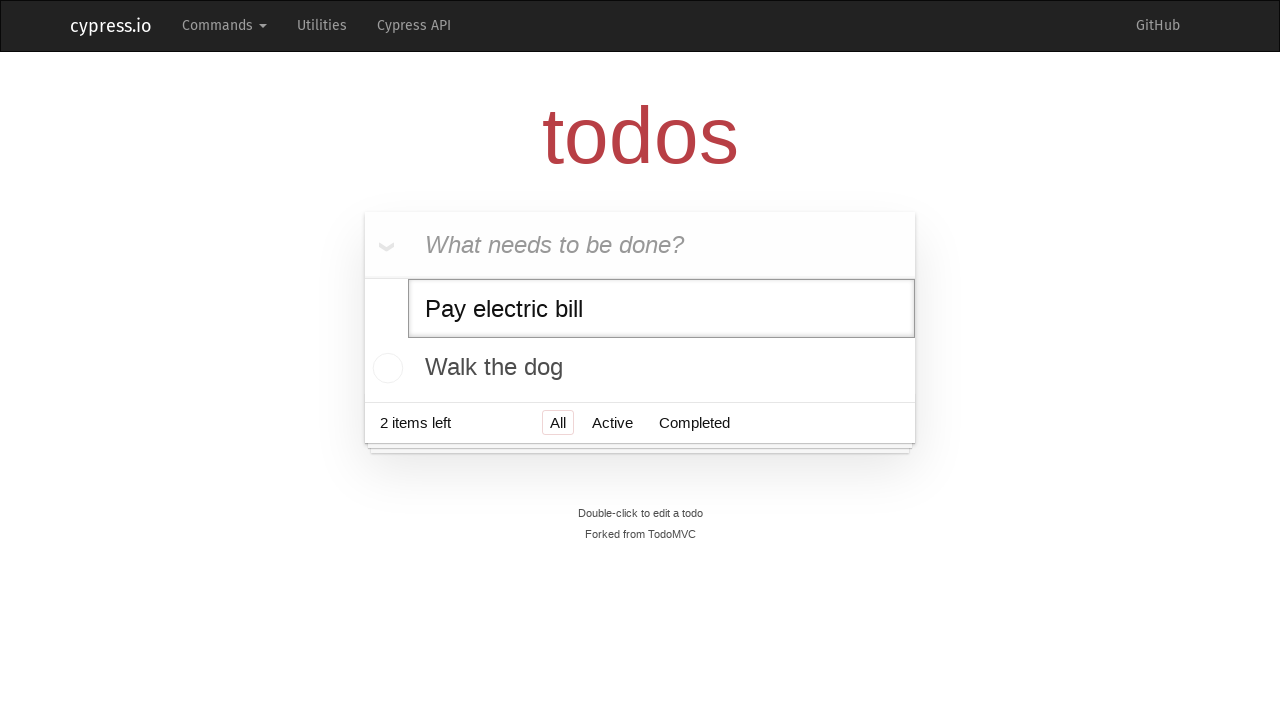

Filled edit field with new text for task 1 on ul.todo-list li.editing input.edit
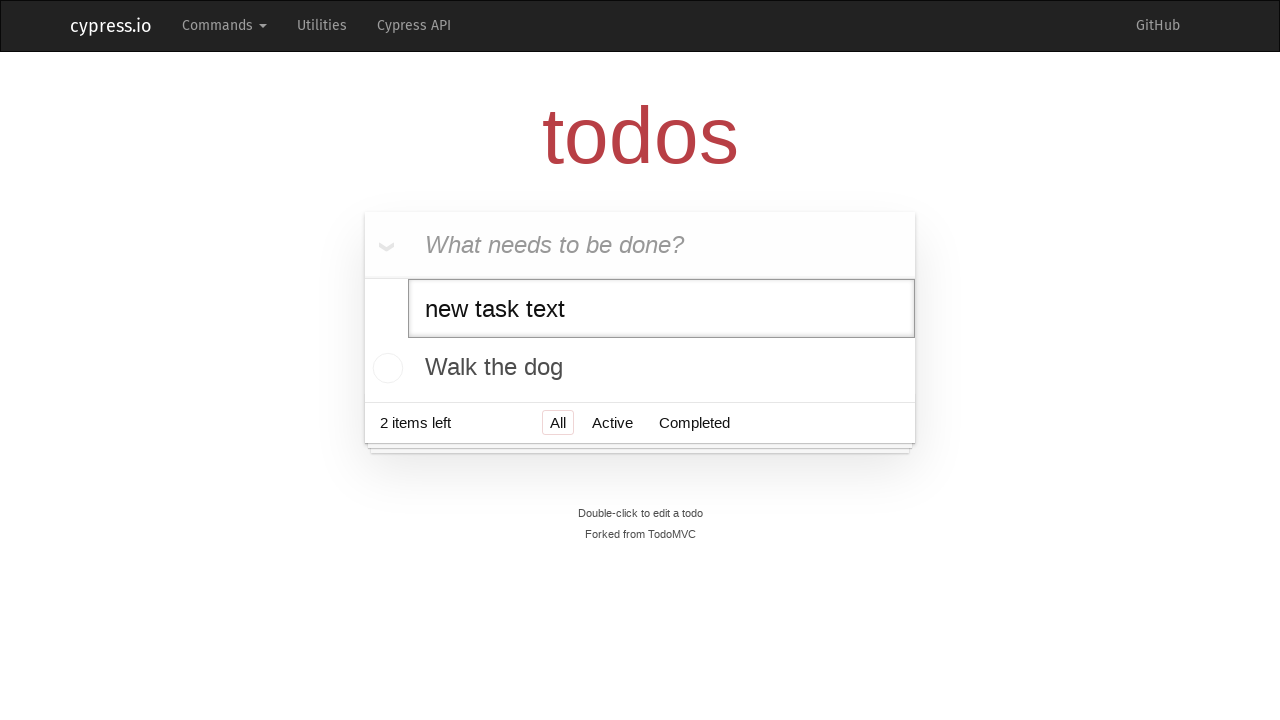

Clicked header to save changes for task 1 at (640, 136) on header h1
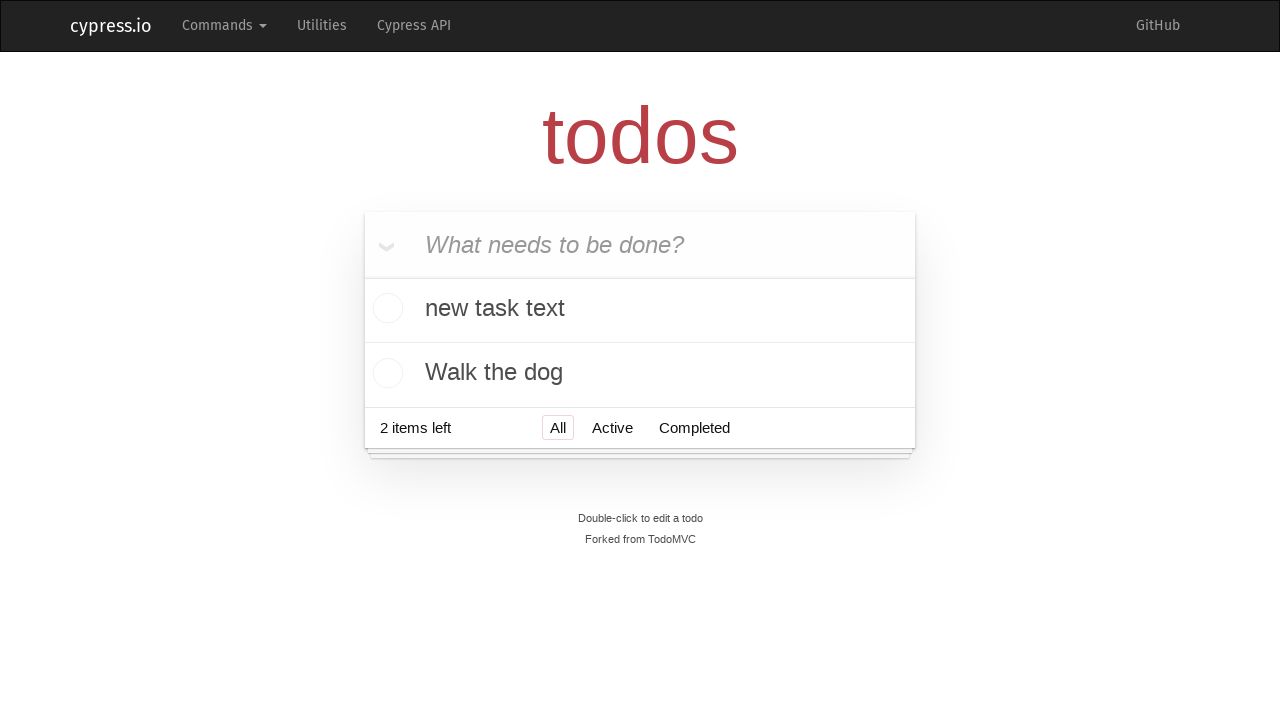

Double-clicked task 2 to enable edit mode at (640, 373) on ul.todo-list li >> nth=1
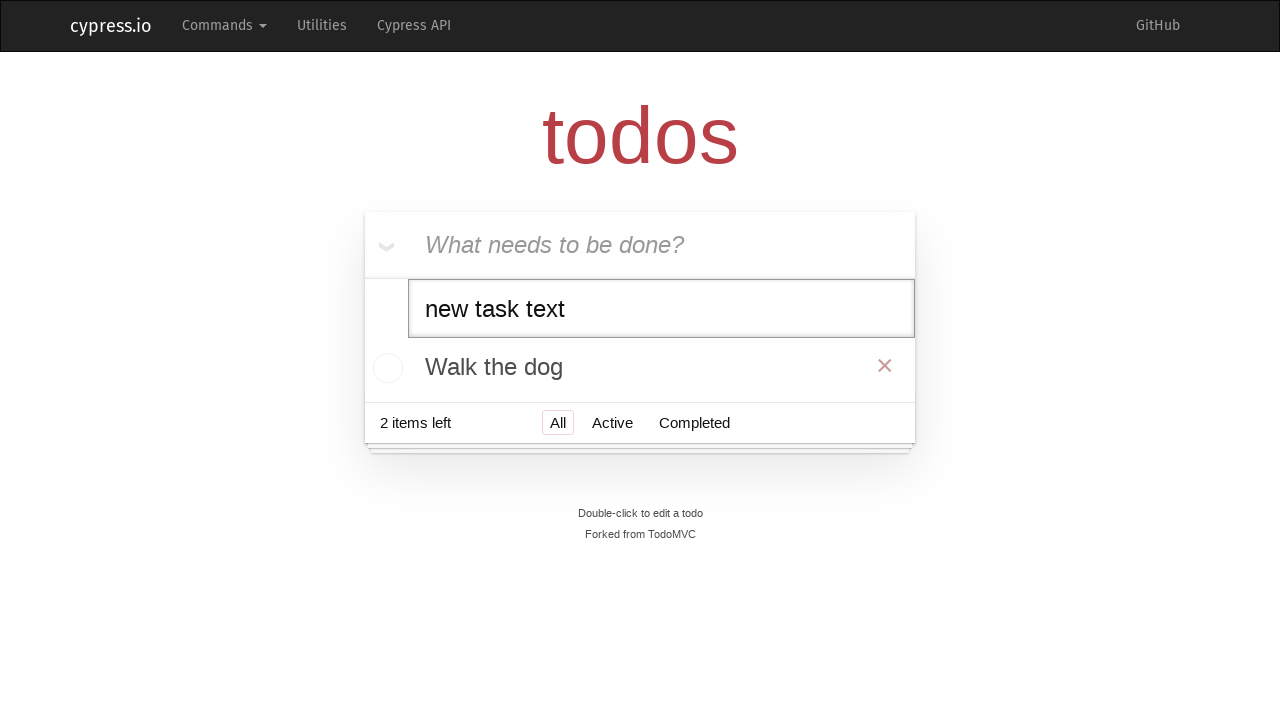

Filled edit field with new text for task 2 on ul.todo-list li.editing input.edit
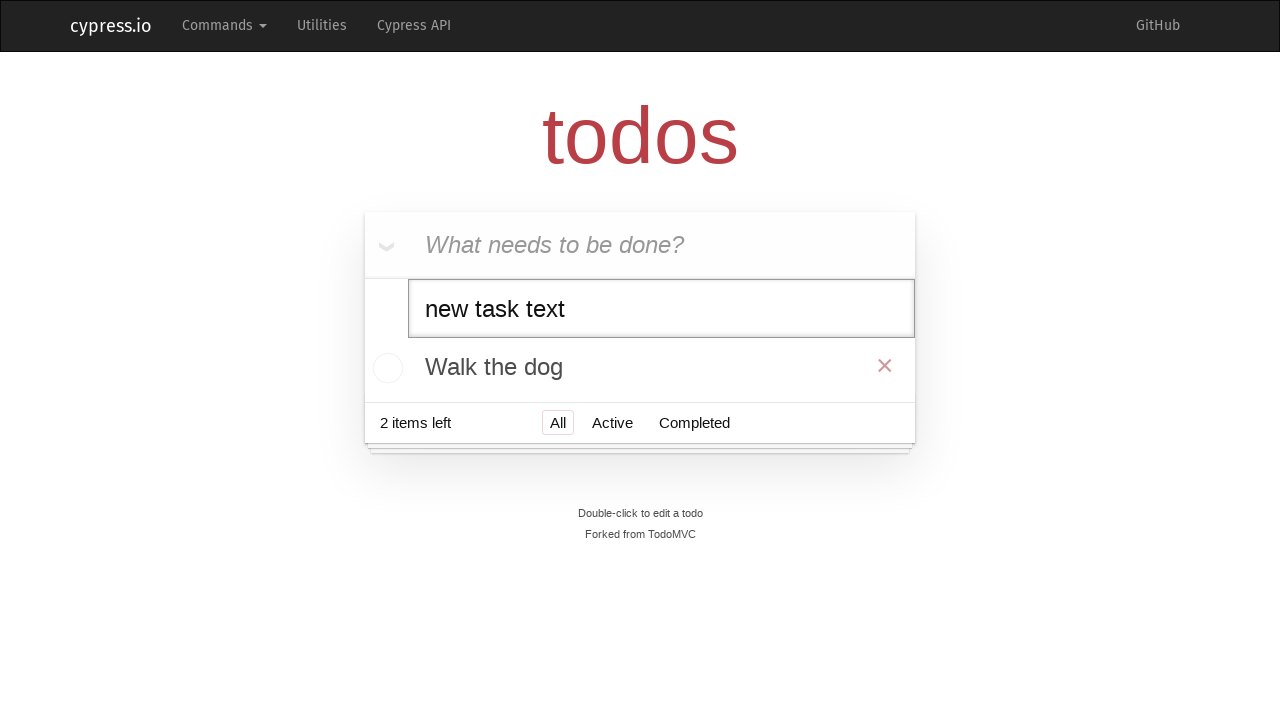

Clicked header to save changes for task 2 at (640, 136) on header h1
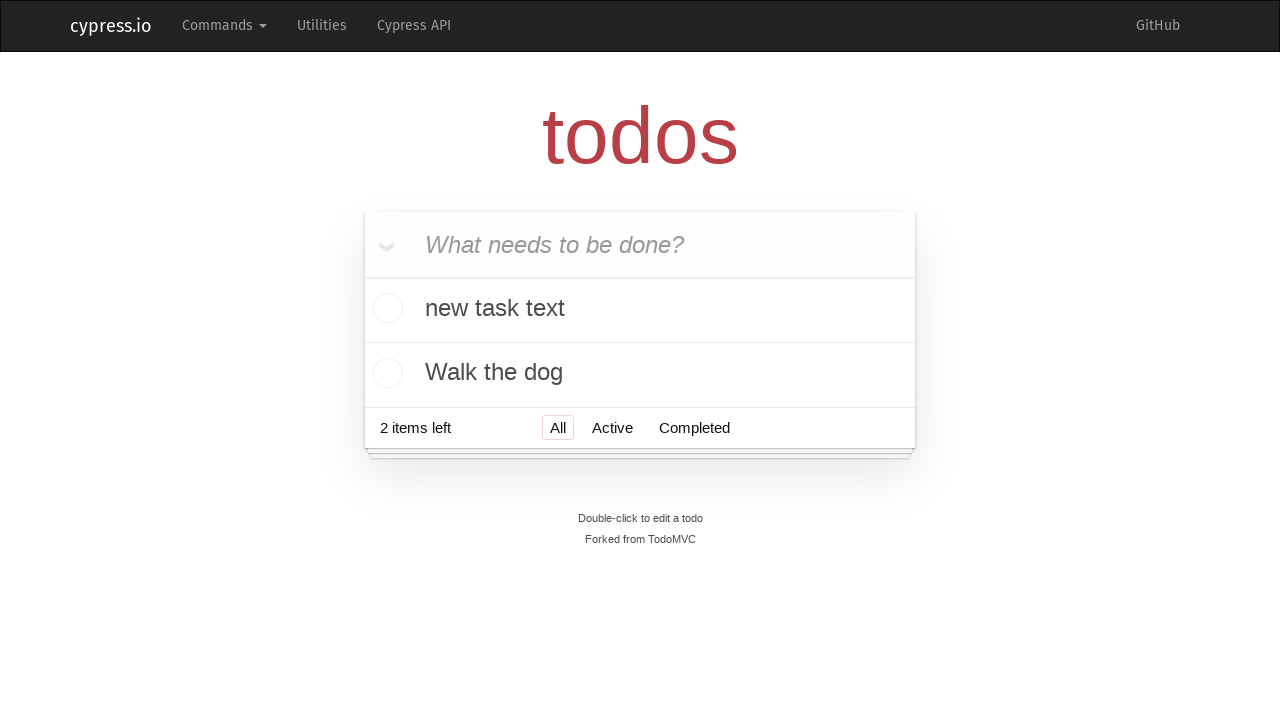

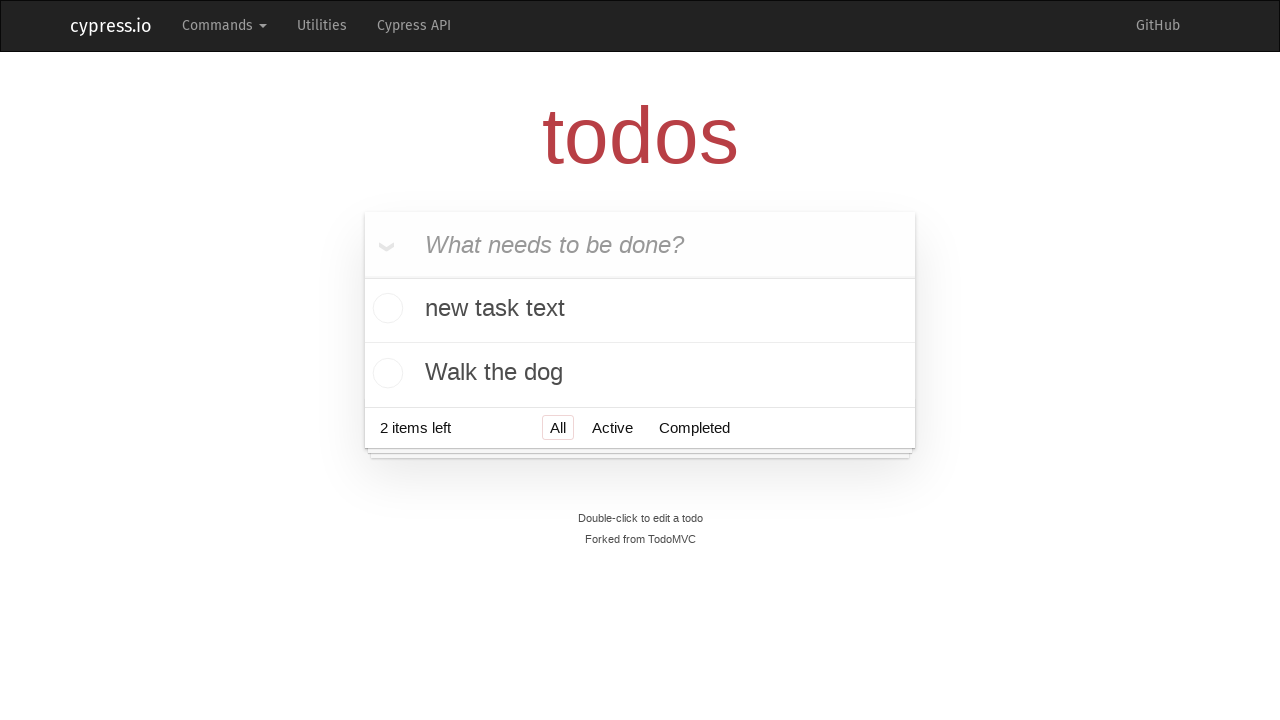